Navigates to a specific UGC cinema page and waits for movie session buttons to load

Starting URL: https://www.ugc.fr/cinema-ugc-cine-cite-bercy.html

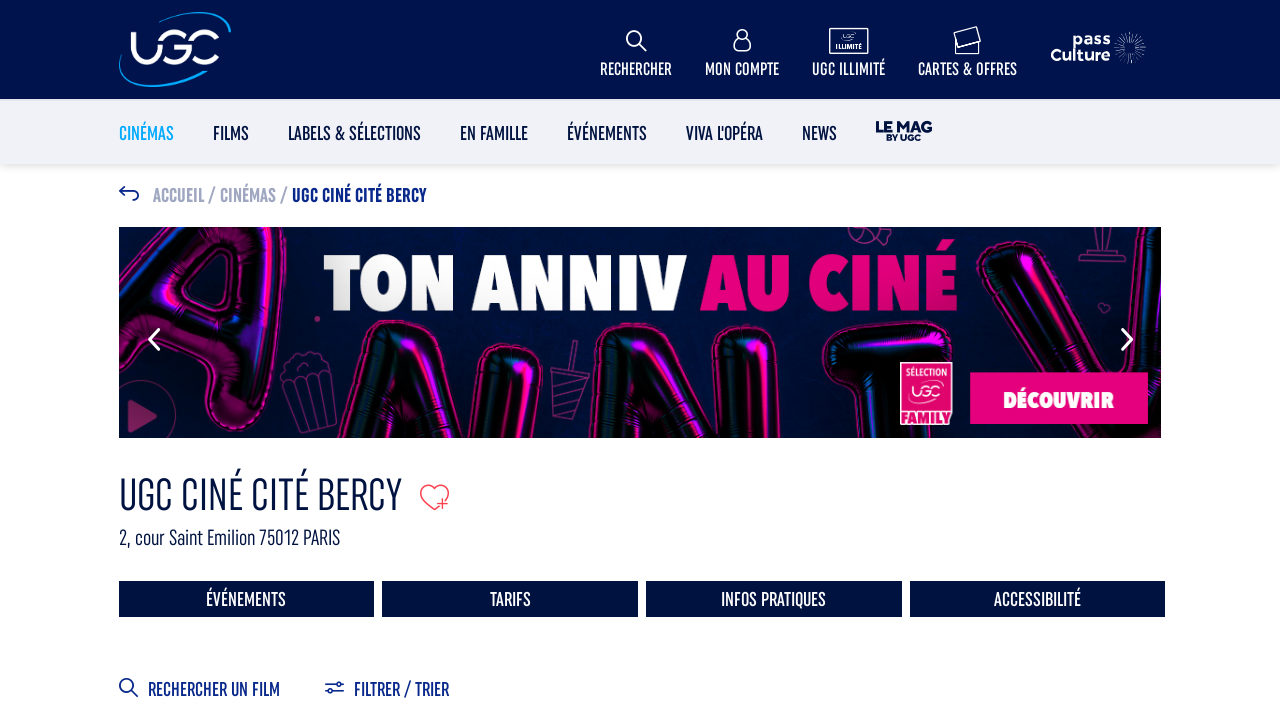

Waited for page to reach networkidle state
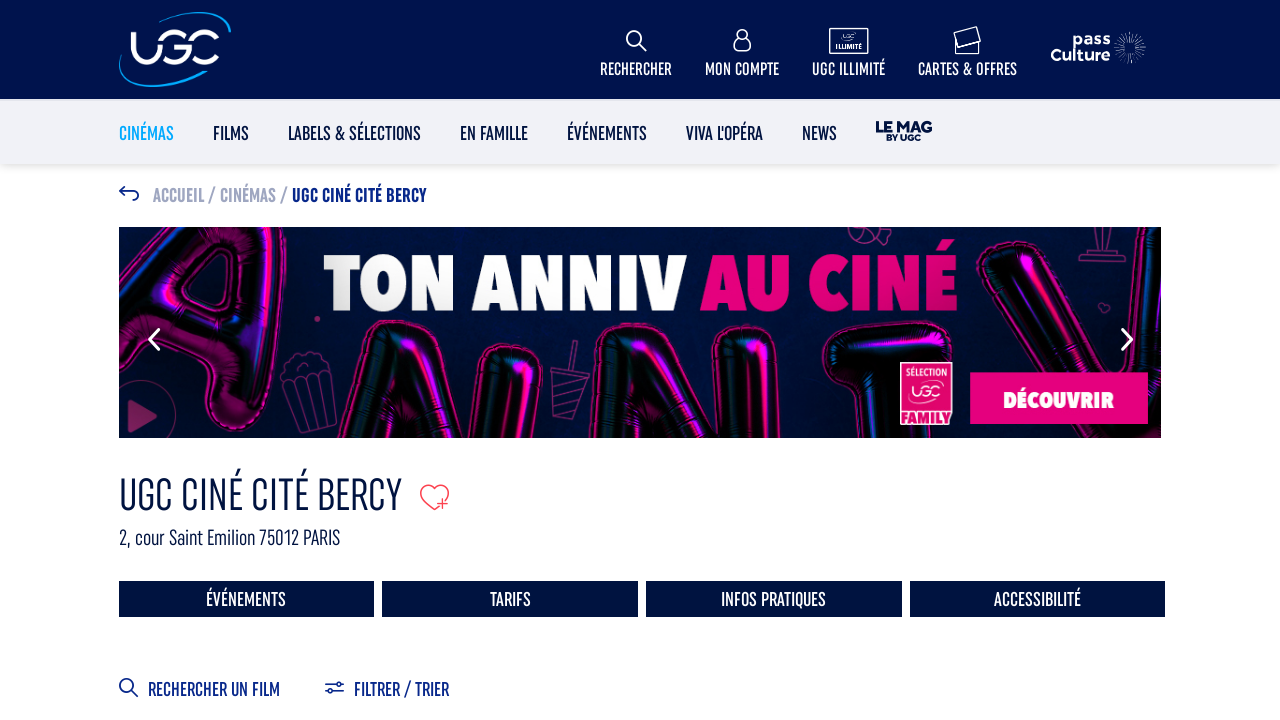

Movie session buttons loaded successfully
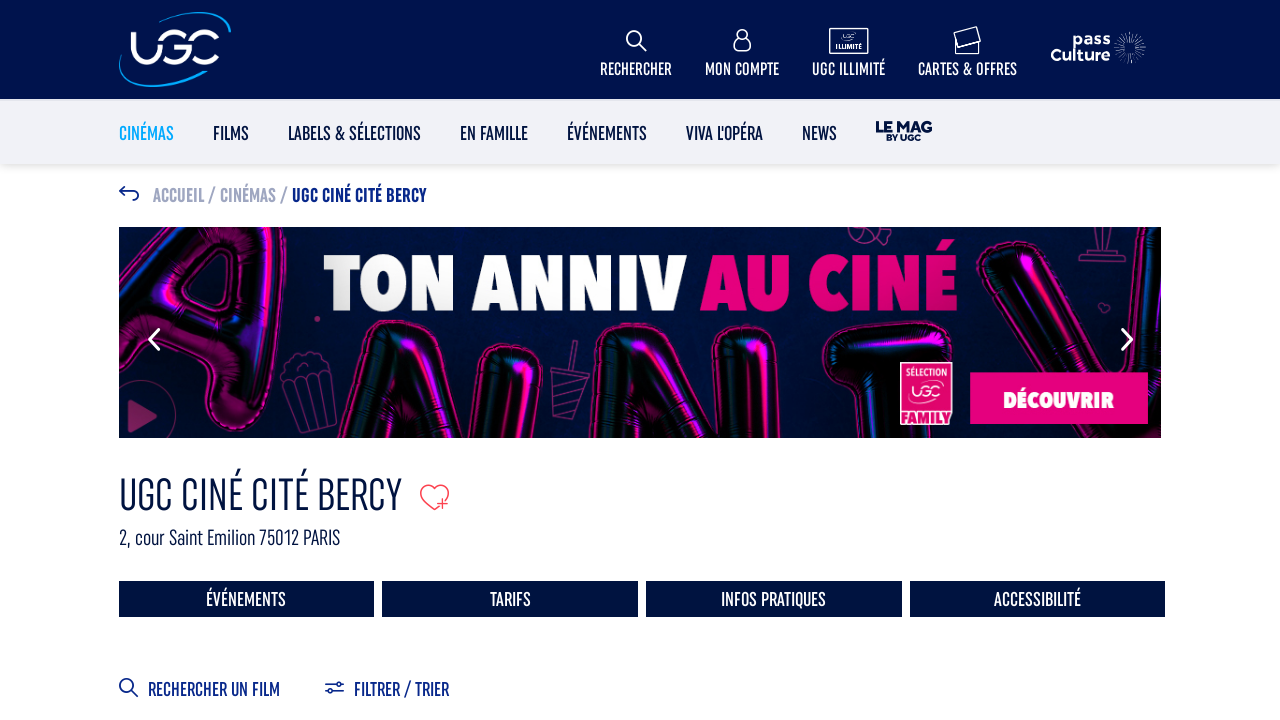

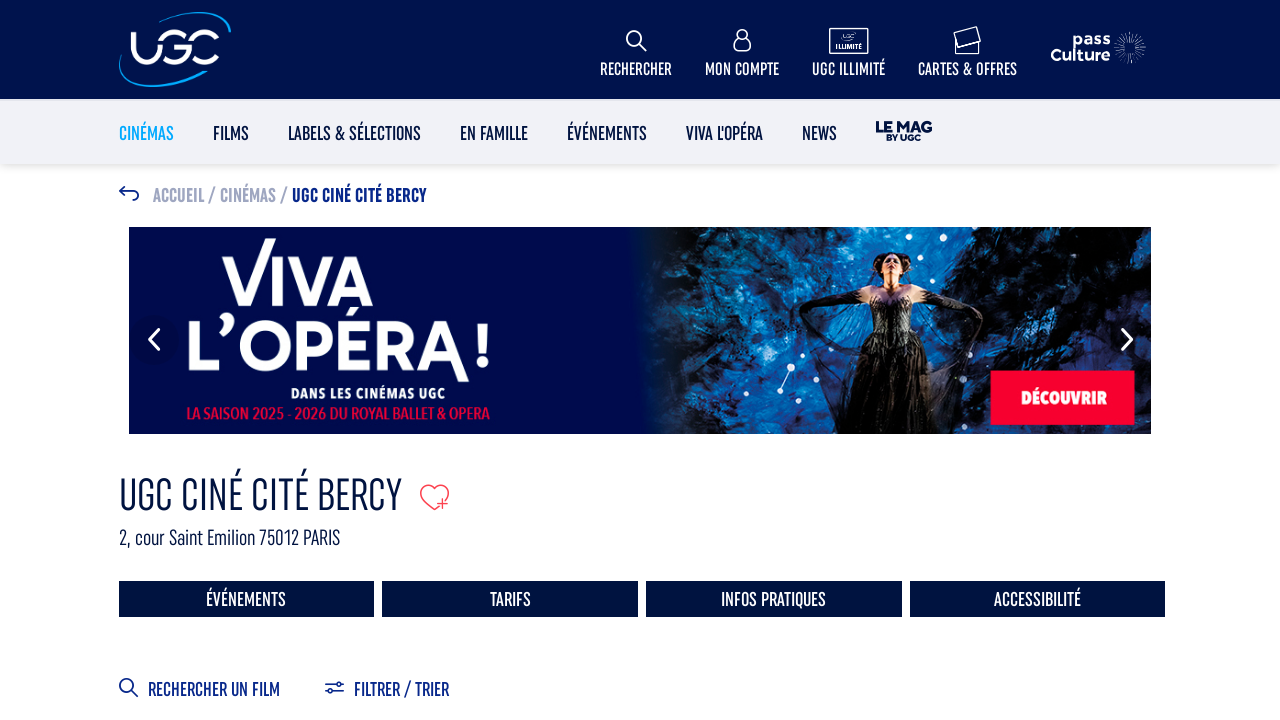